Tests scrolling functionality and calculates sum of values in a table with fixed header, verifying the total matches

Starting URL: https://rahulshettyacademy.com/AutomationPractice/

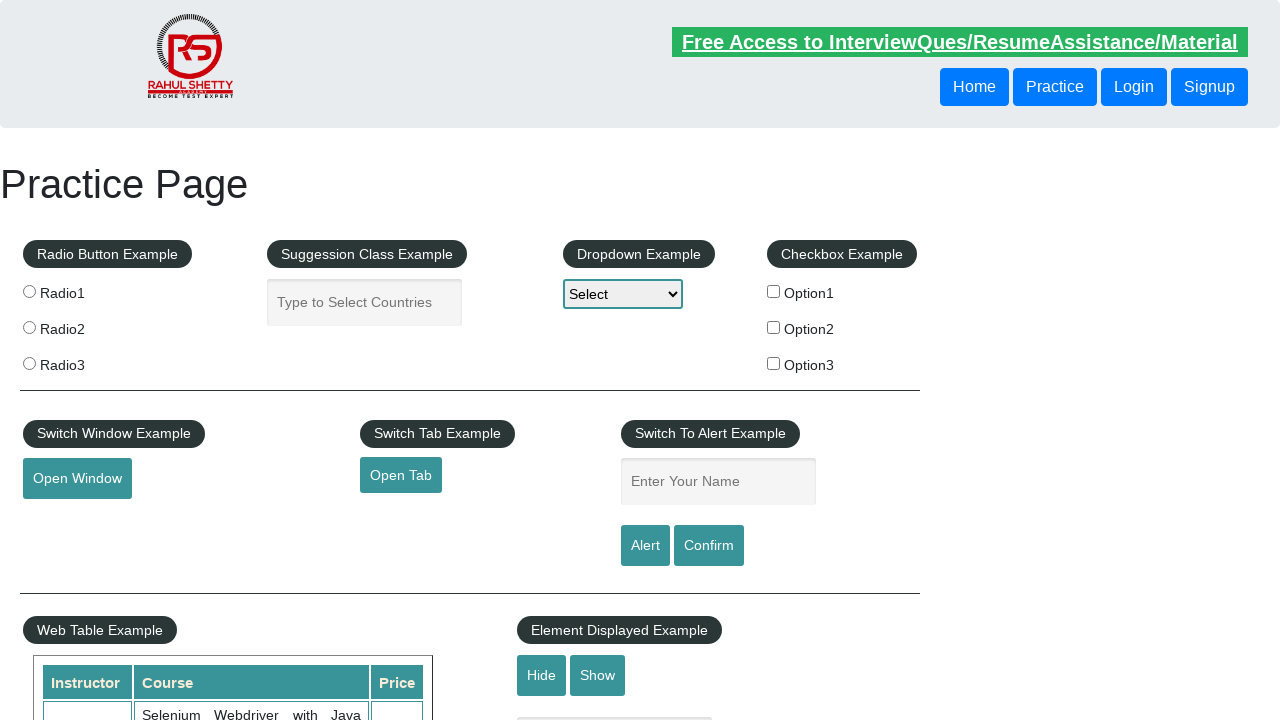

Scrolled down the page by 500 pixels
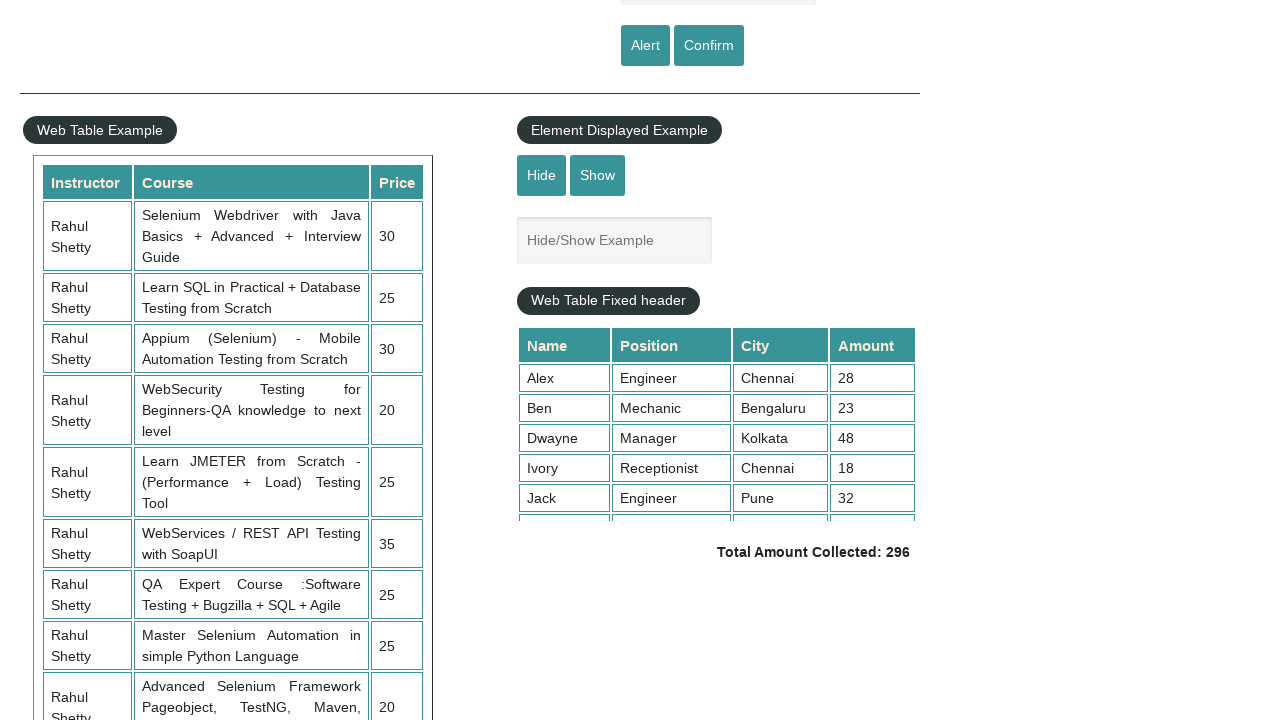

Scrolled within the table with fixed header to position 5000
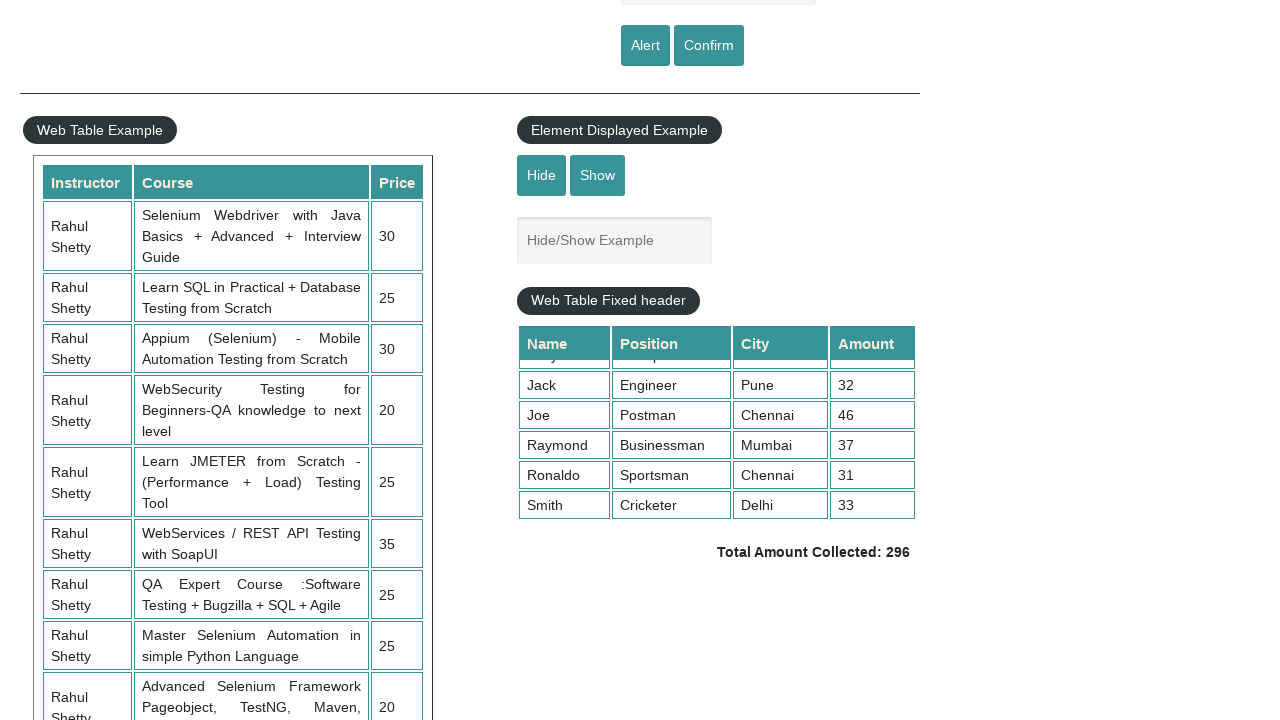

Retrieved all values from the 4th column of the table
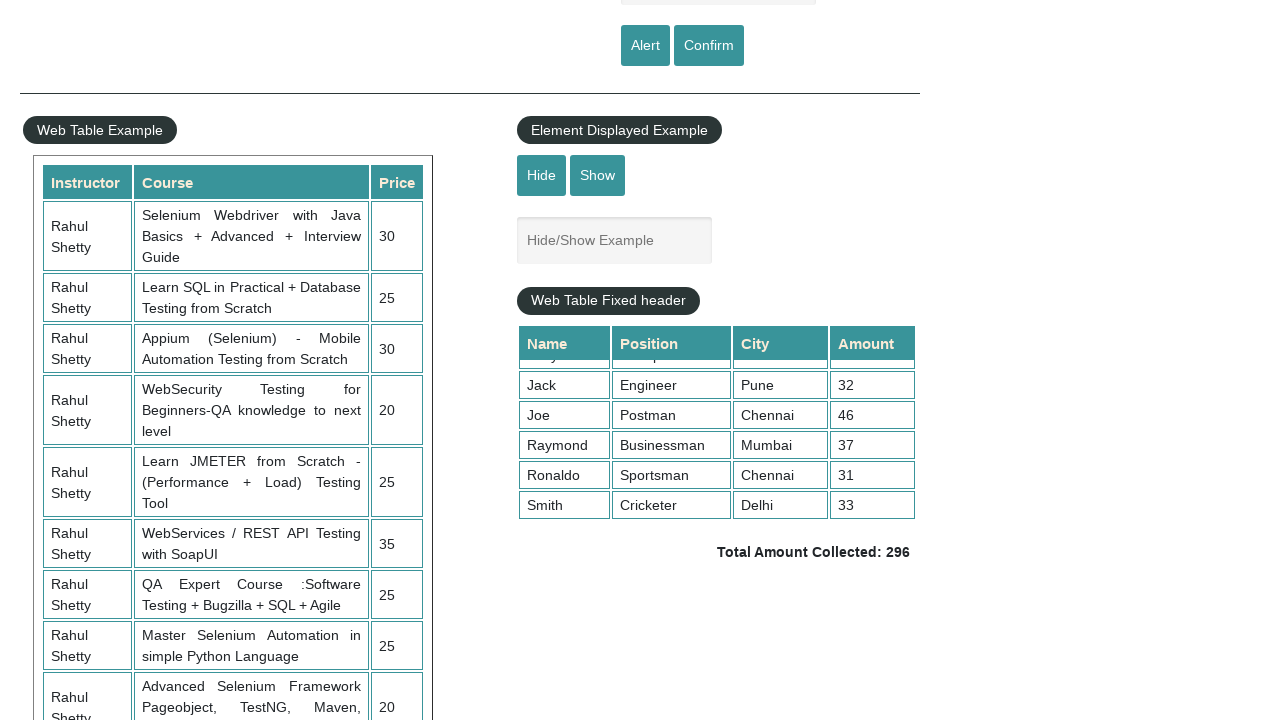

Calculated sum of column 4 values: 296
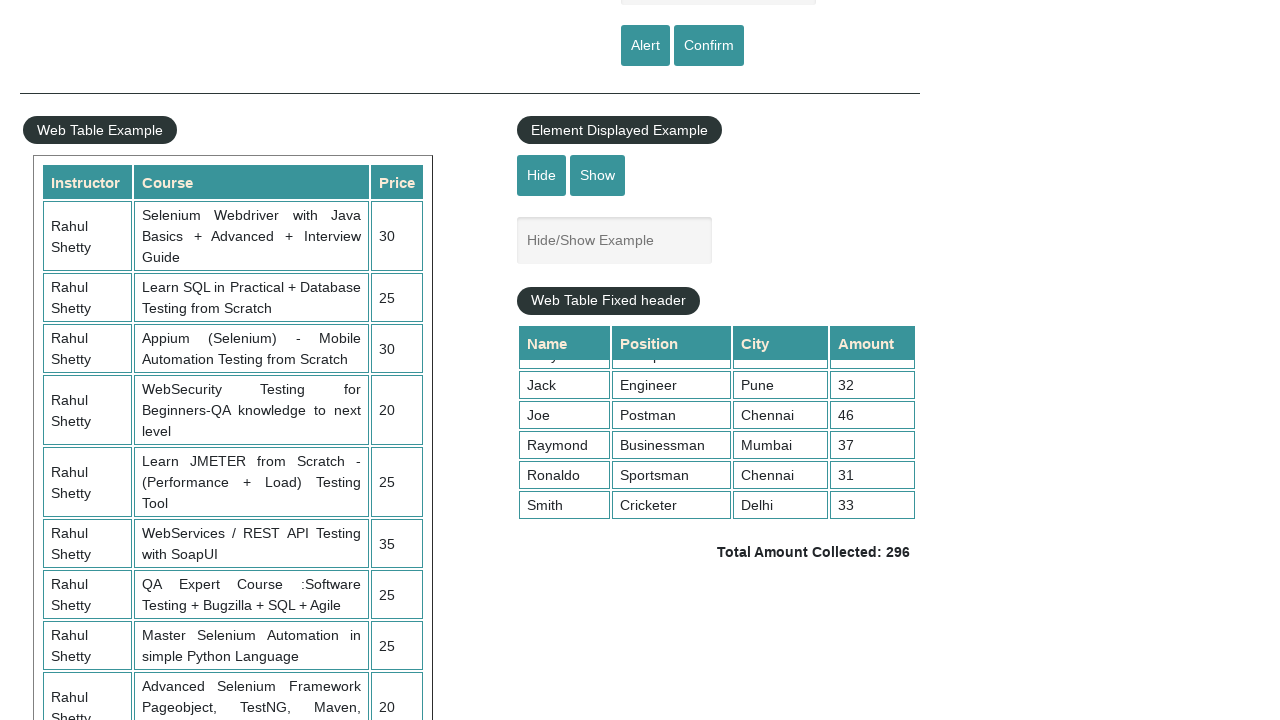

Retrieved displayed total amount text
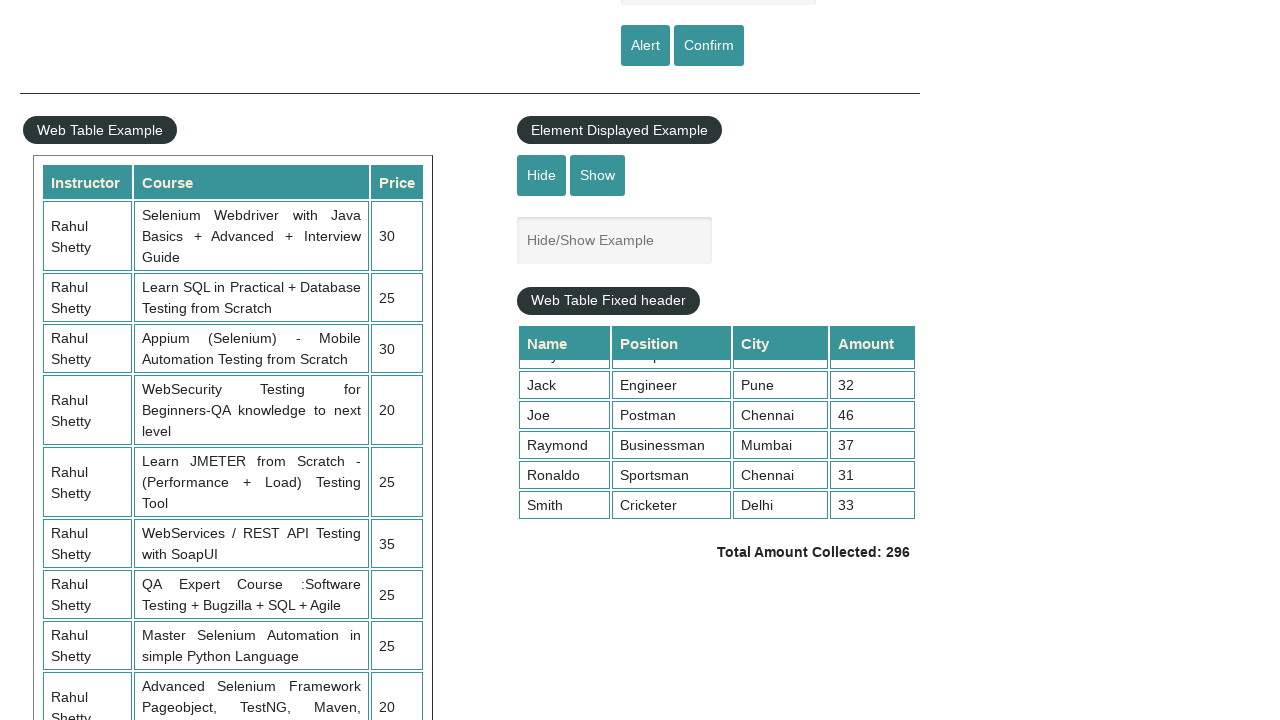

Parsed total amount from text: 296
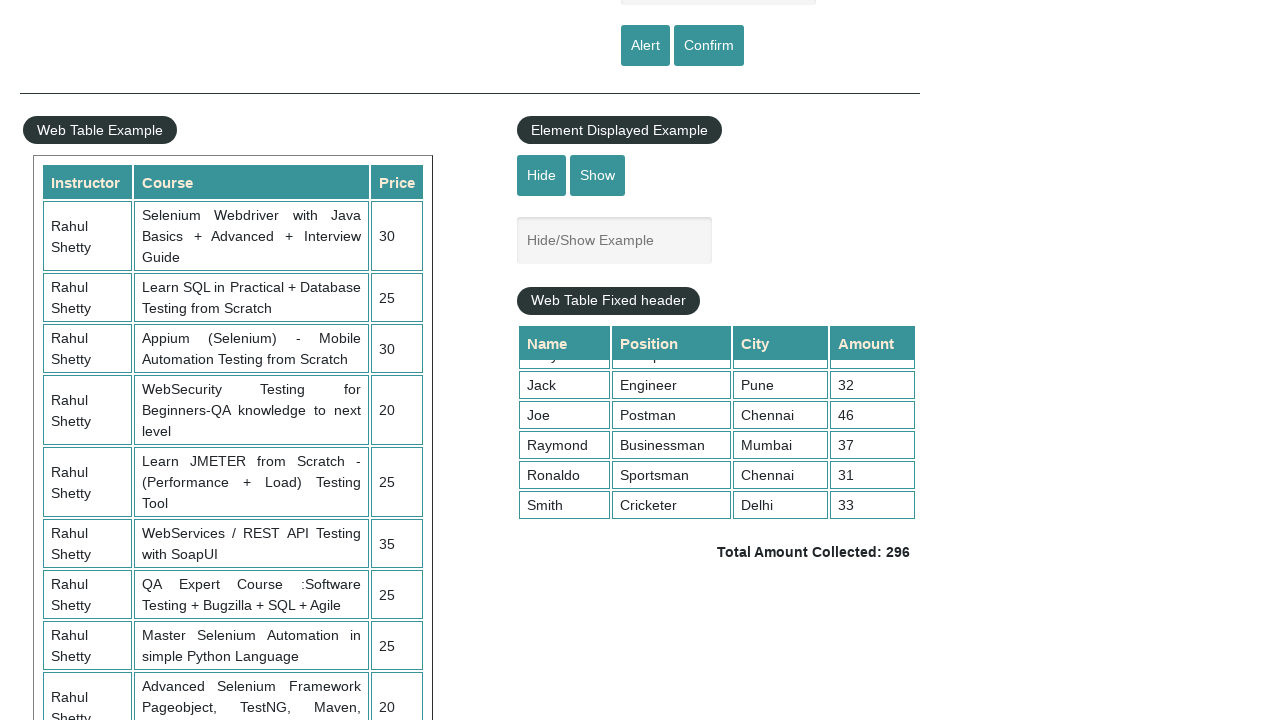

Verified that calculated sum (296) matches displayed total (296)
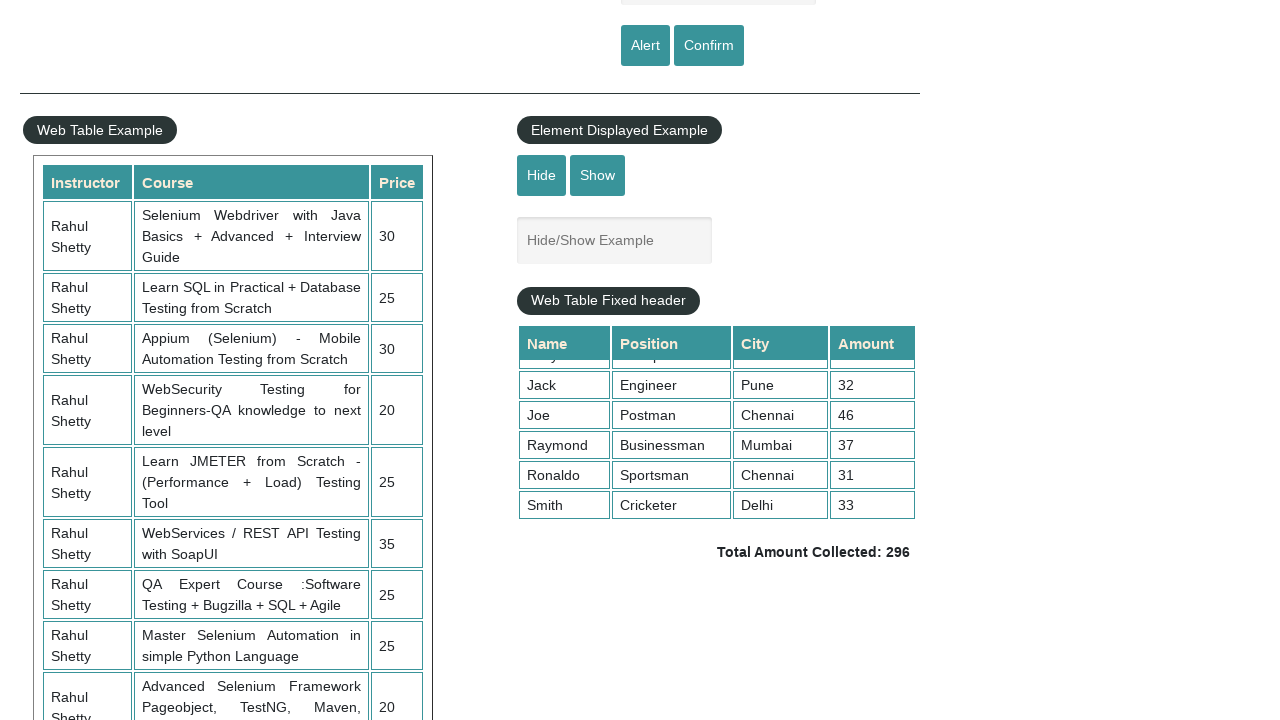

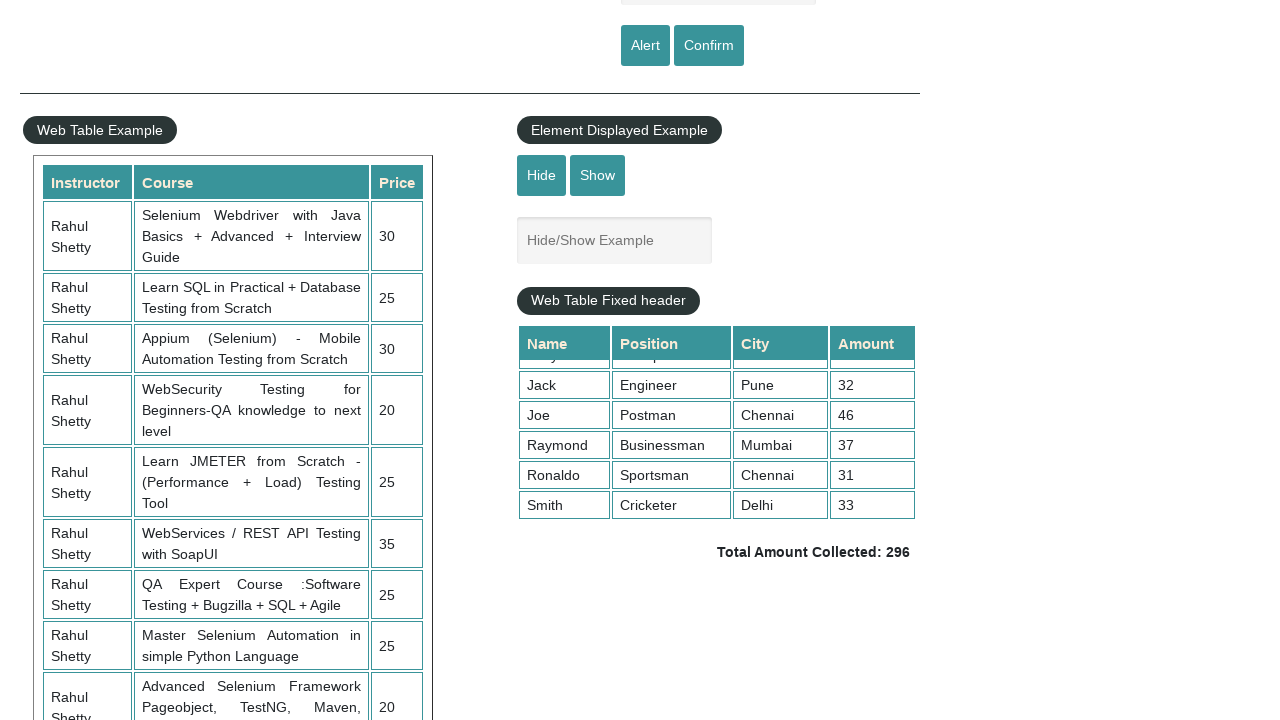